Checks that username and password fields are displayed on the page

Starting URL: https://training-support.net/webelements/login-form

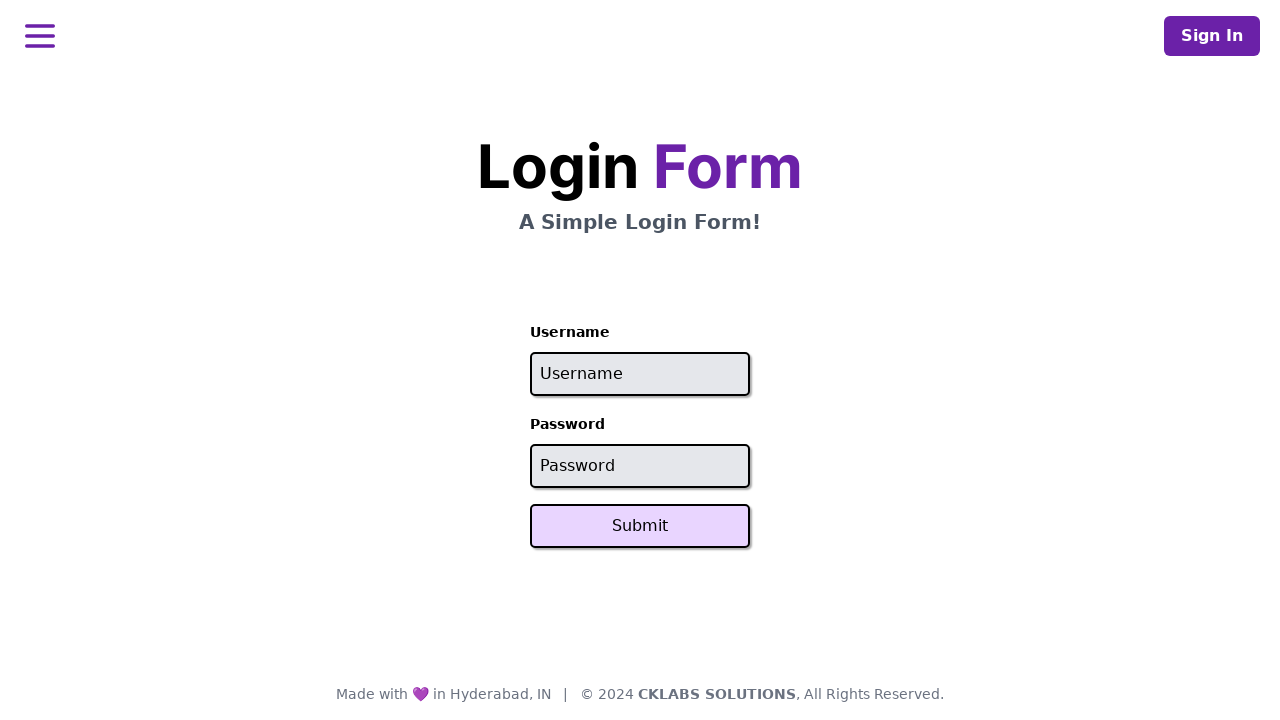

Navigated to login form page
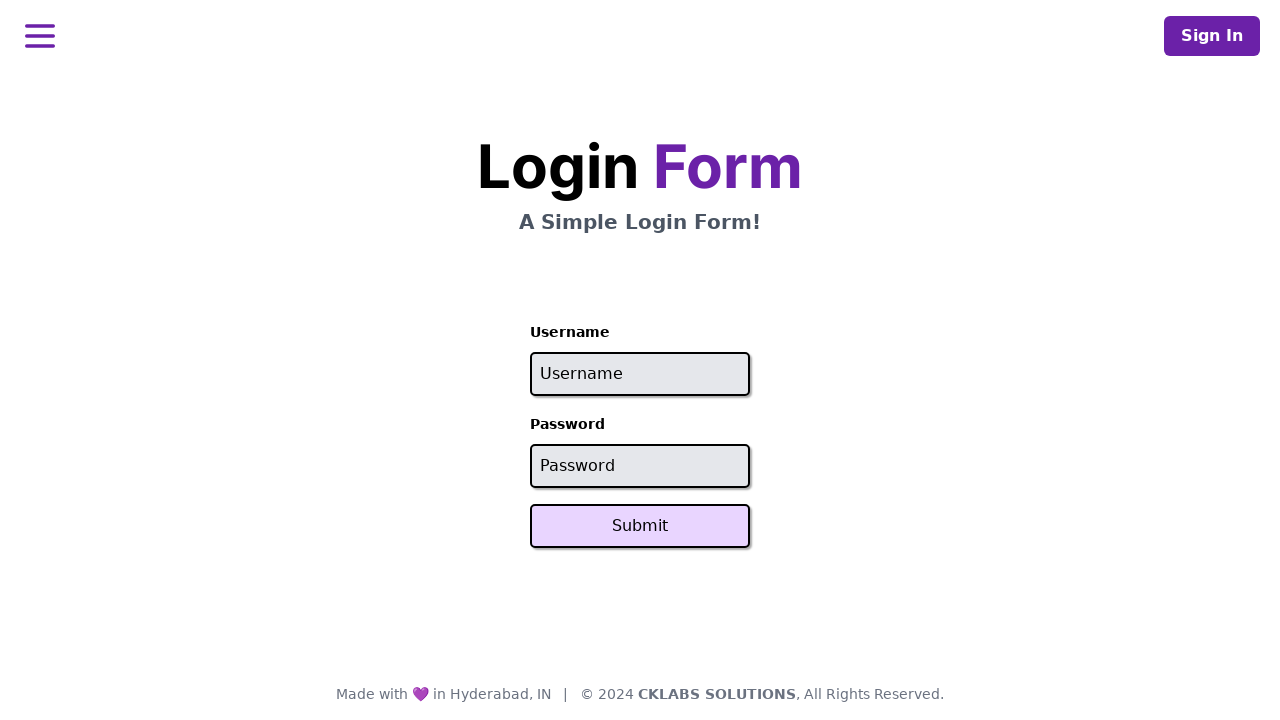

Verified username field is visible
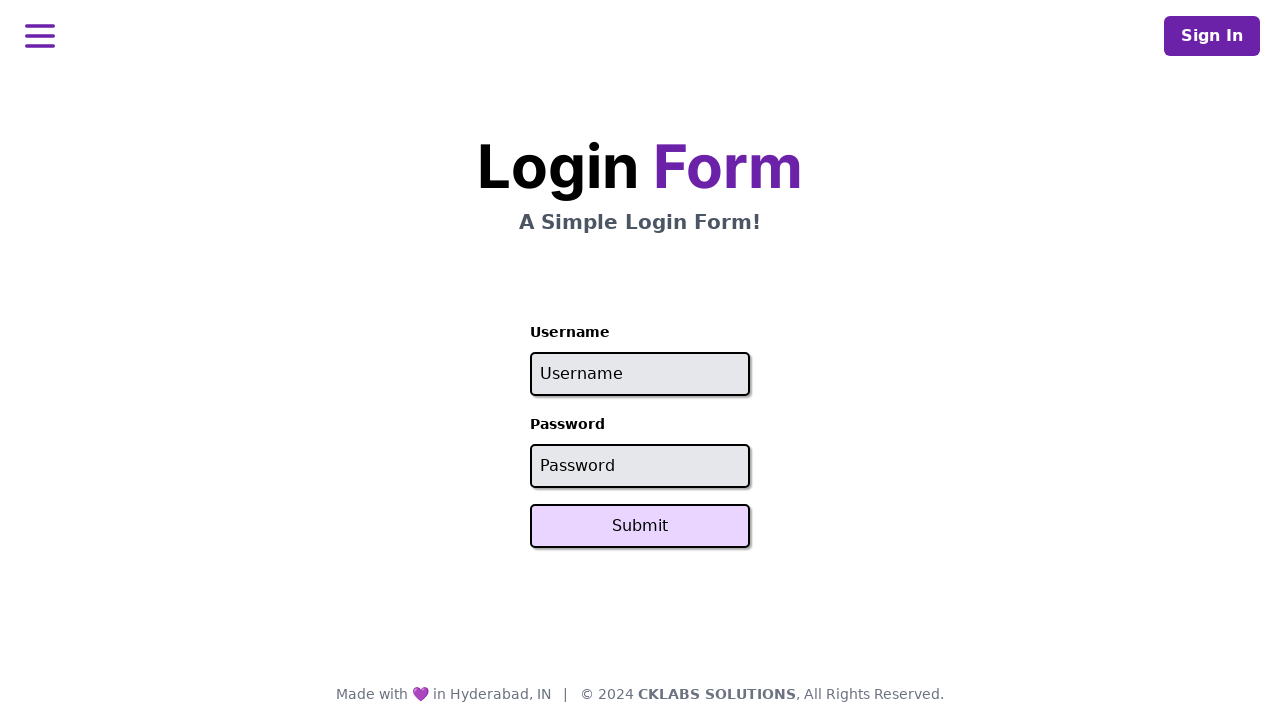

Verified password field is visible
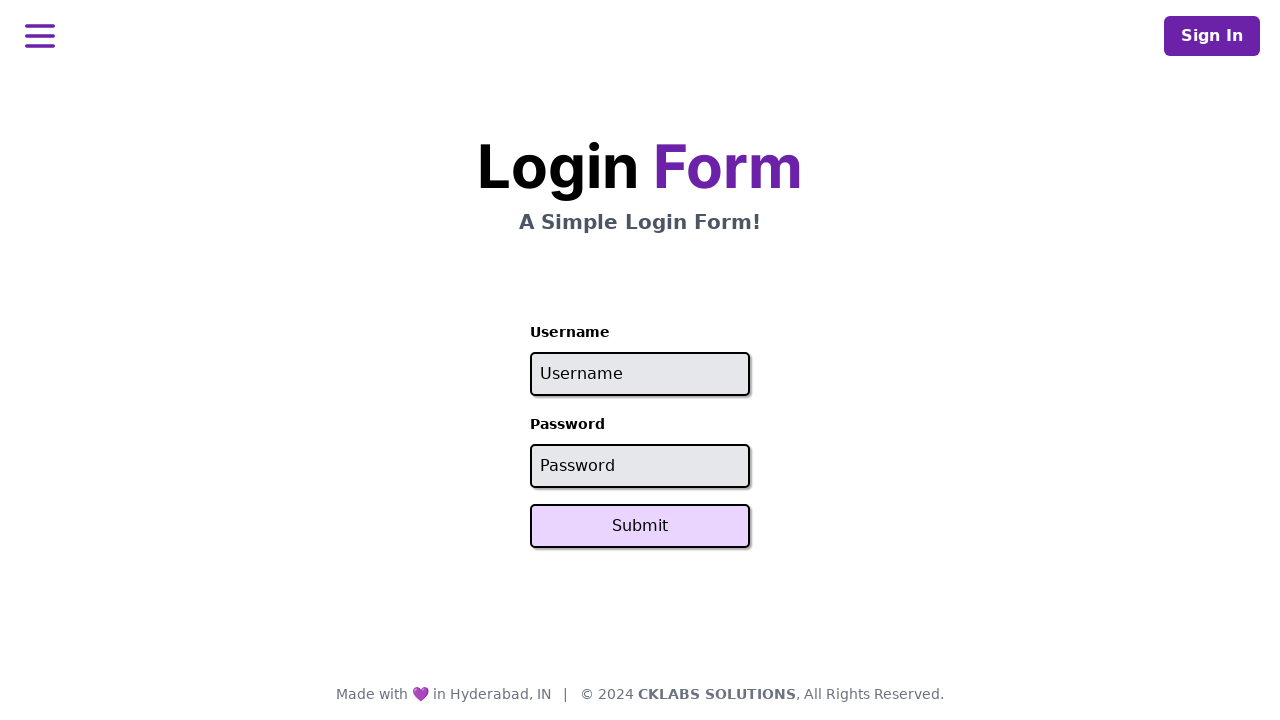

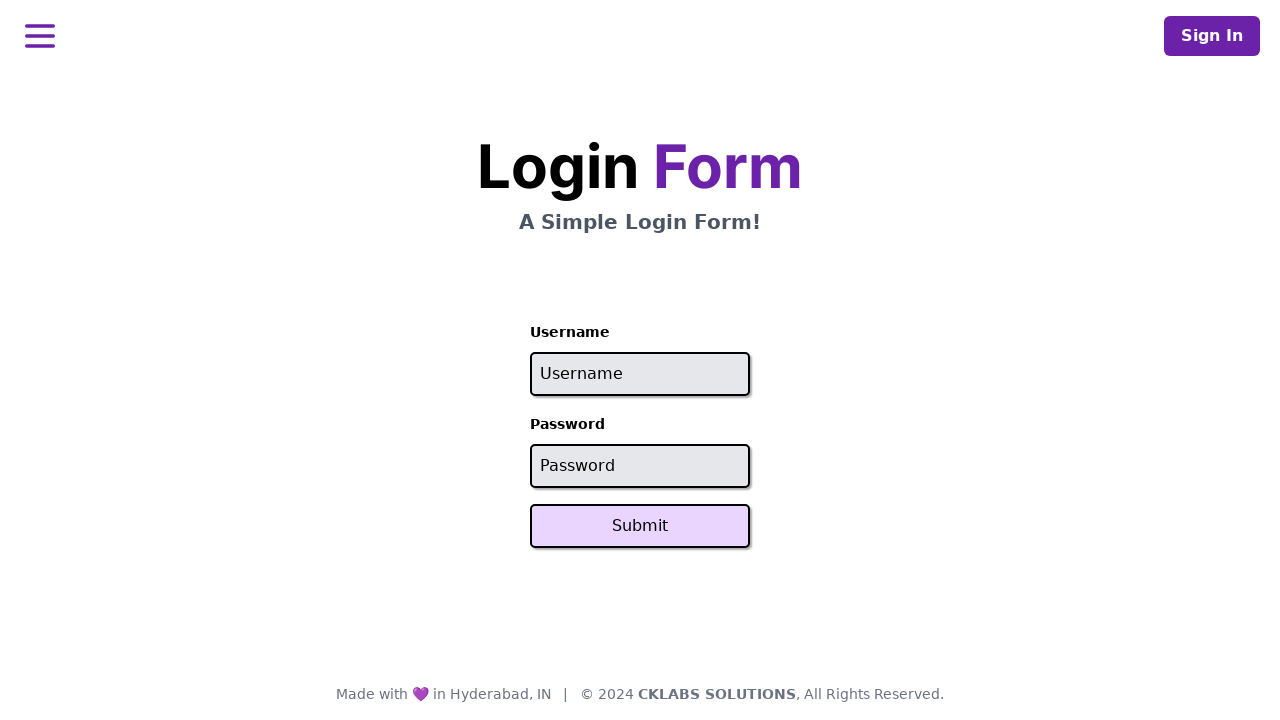